Navigates to JPL Space images page and clicks the full image button to view the featured Mars image

Starting URL: https://data-class-jpl-space.s3.amazonaws.com/JPL_Space/index.html

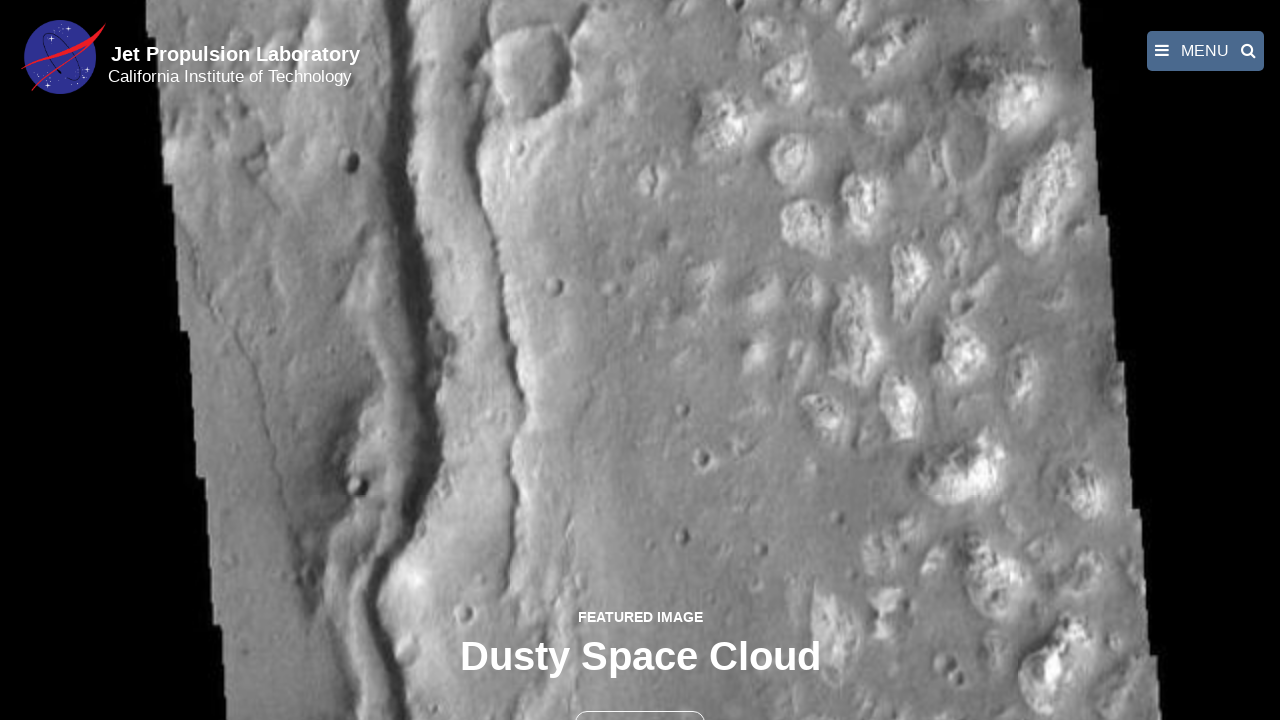

Navigated to JPL Space images page
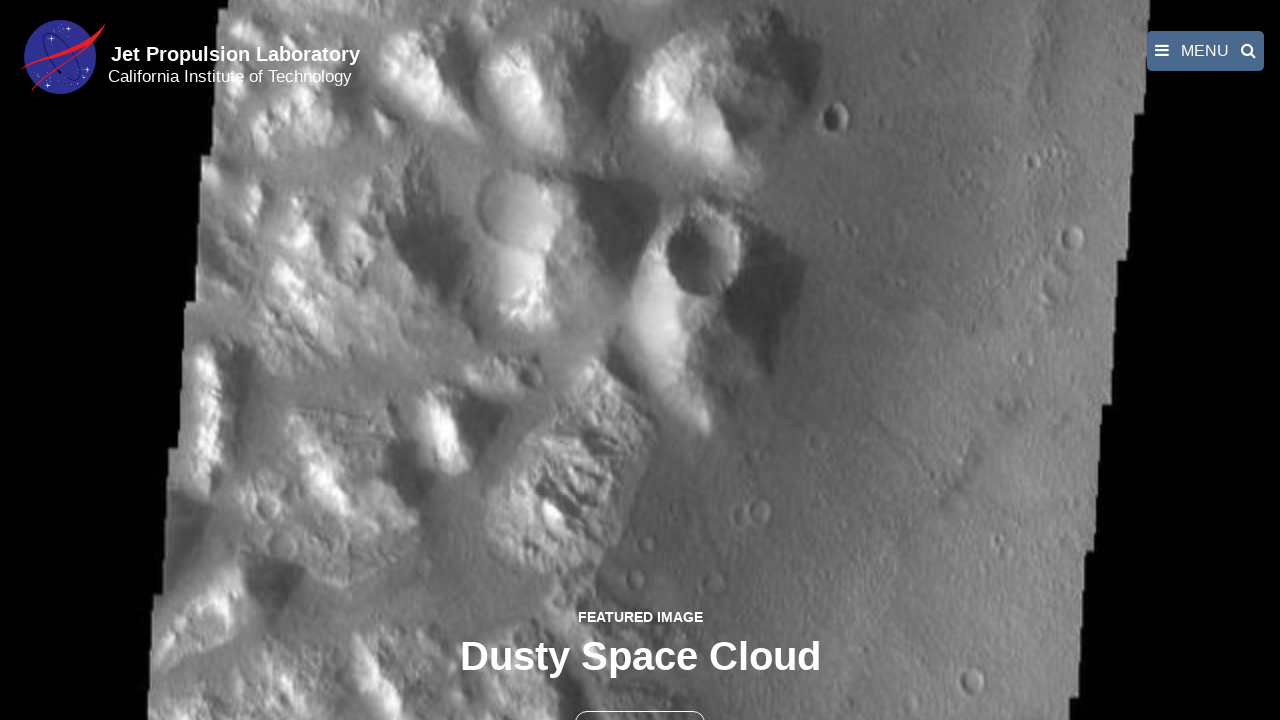

Clicked the full image button to view featured Mars image at (640, 699) on button >> nth=1
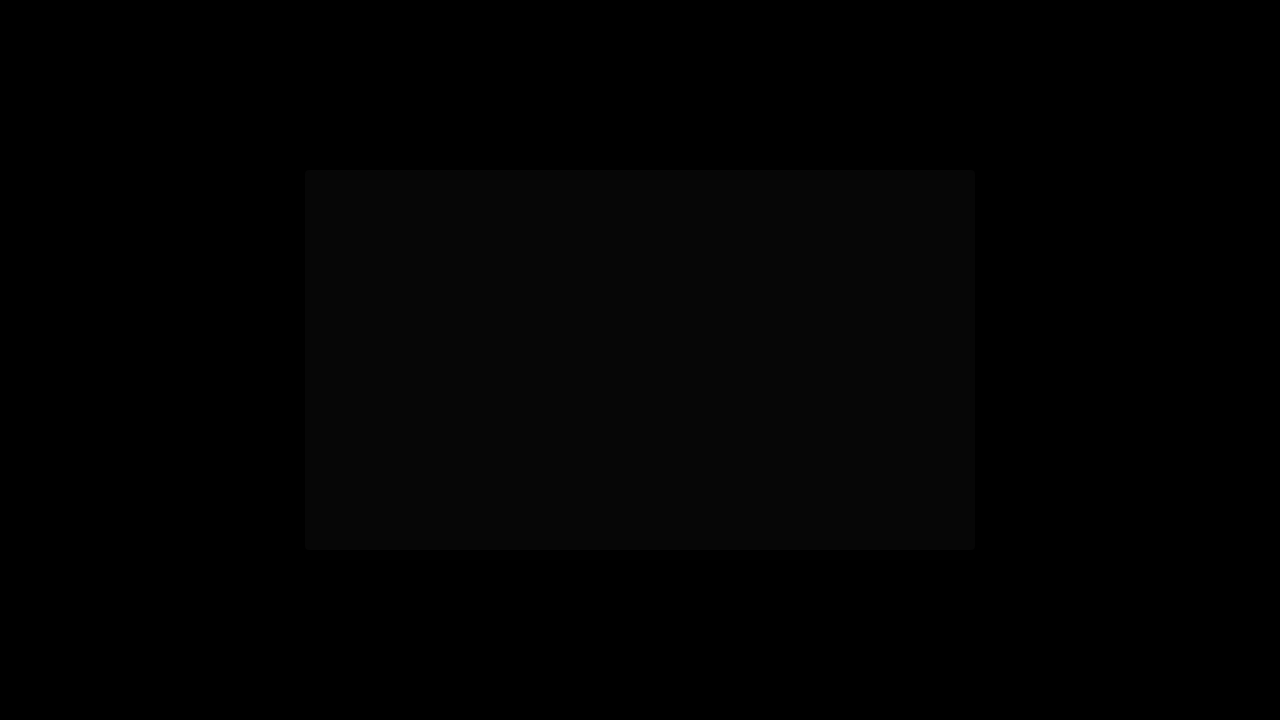

Full-size Mars image loaded in fancybox
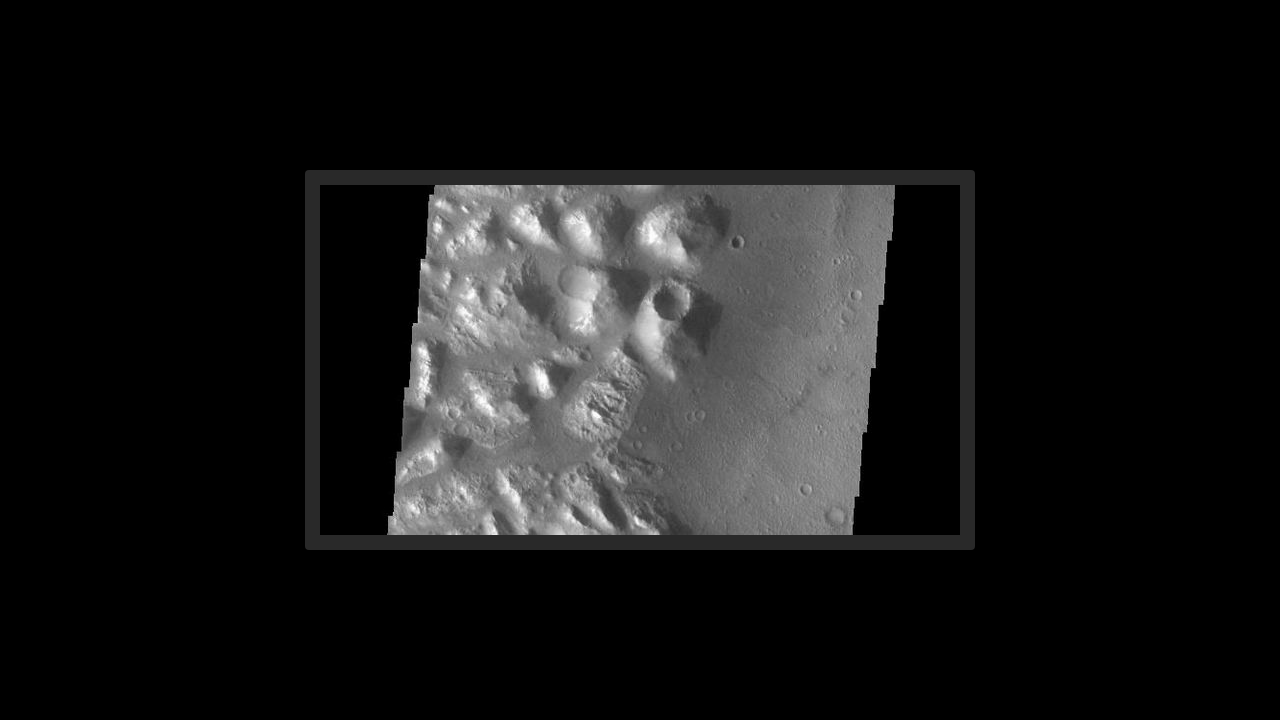

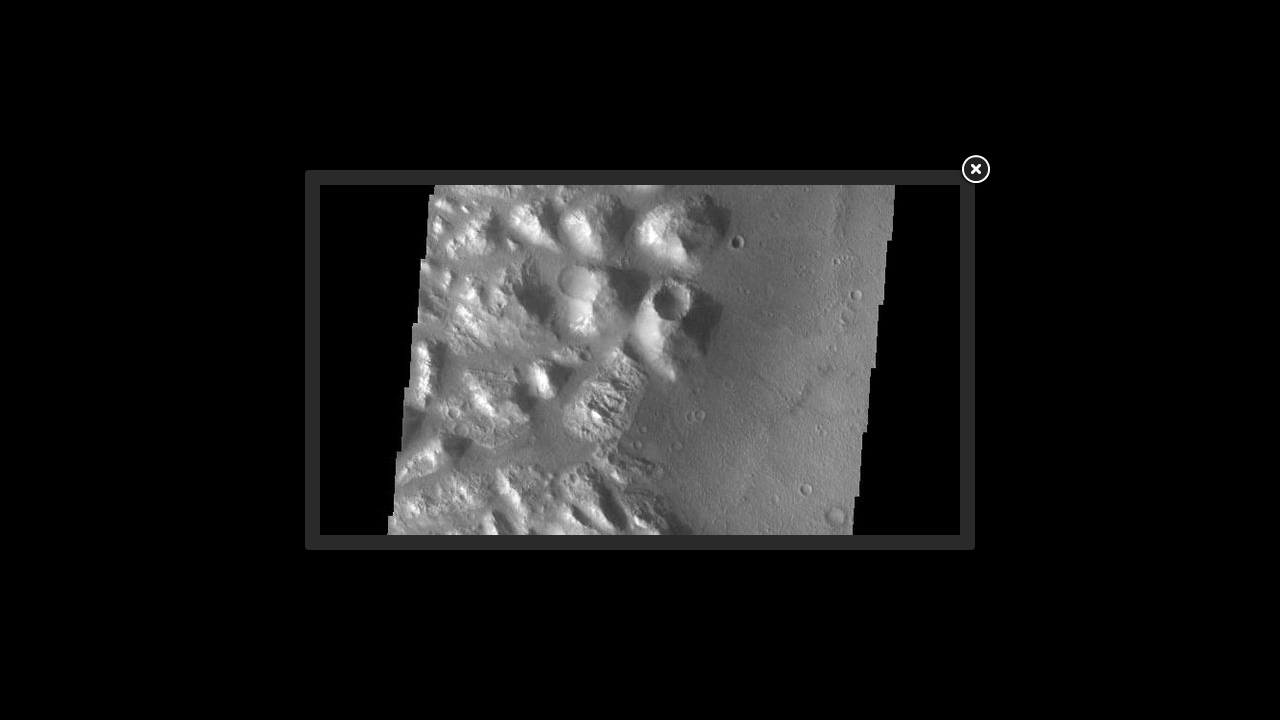